Tests form interactions on a practice Angular page including clicking checkboxes, selecting radio buttons, choosing from dropdowns, filling password fields, submitting the form, and navigating to shop to add an item to cart.

Starting URL: https://rahulshettyacademy.com/angularpractice/

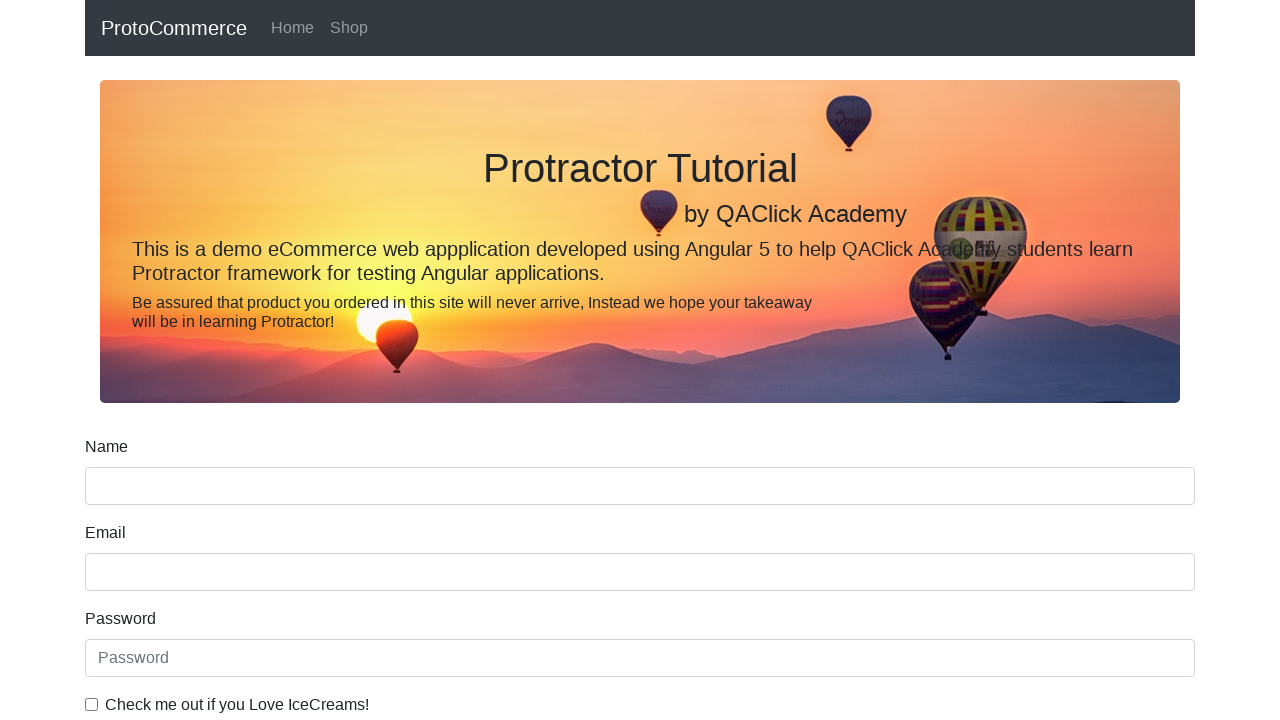

Clicked 'Love IceCreams' checkbox at (92, 704) on internal:label="Check me out if you Love IceCreams!"i
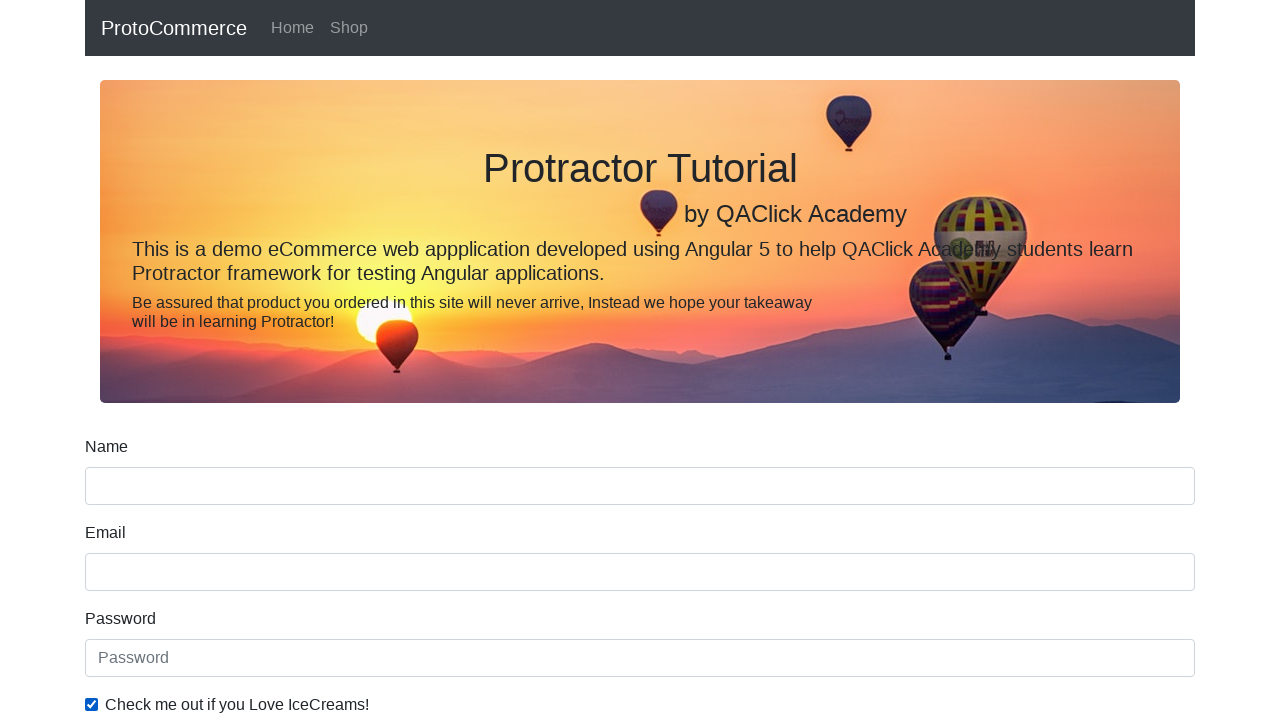

Selected 'Employed' radio button at (326, 360) on internal:label="Employed"i
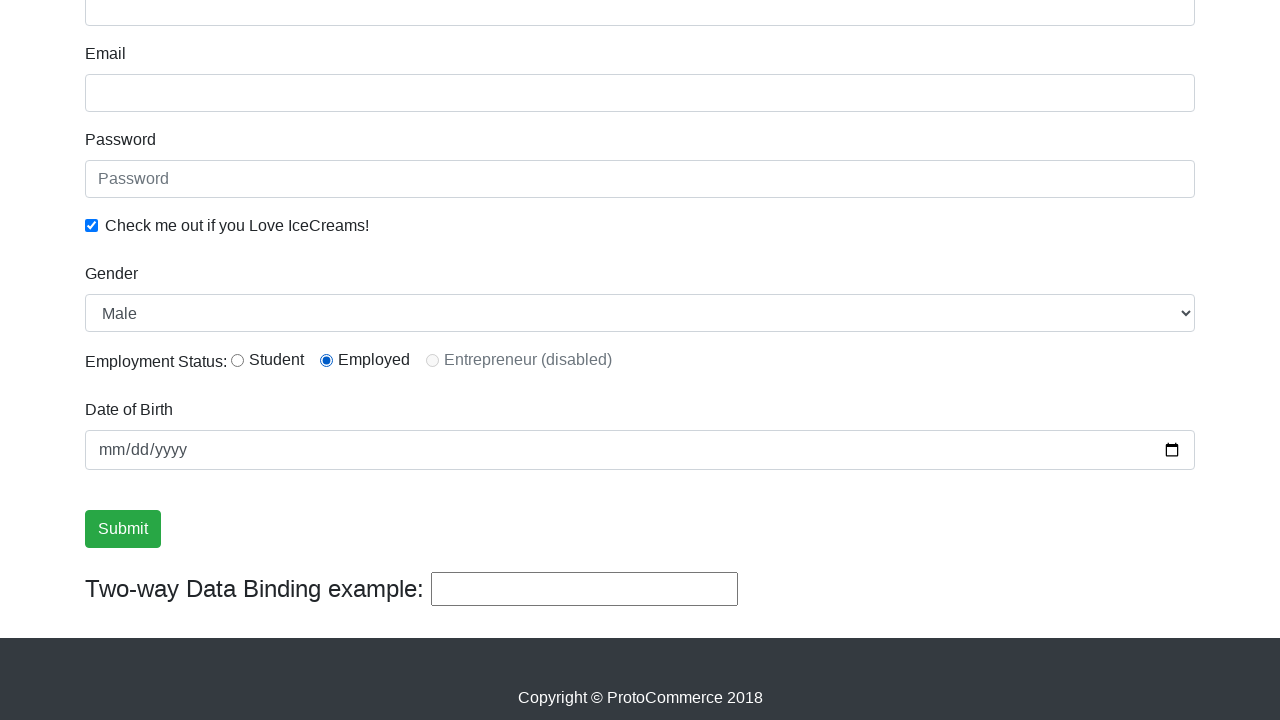

Selected 'Female' from Gender dropdown on internal:label="Gender"i
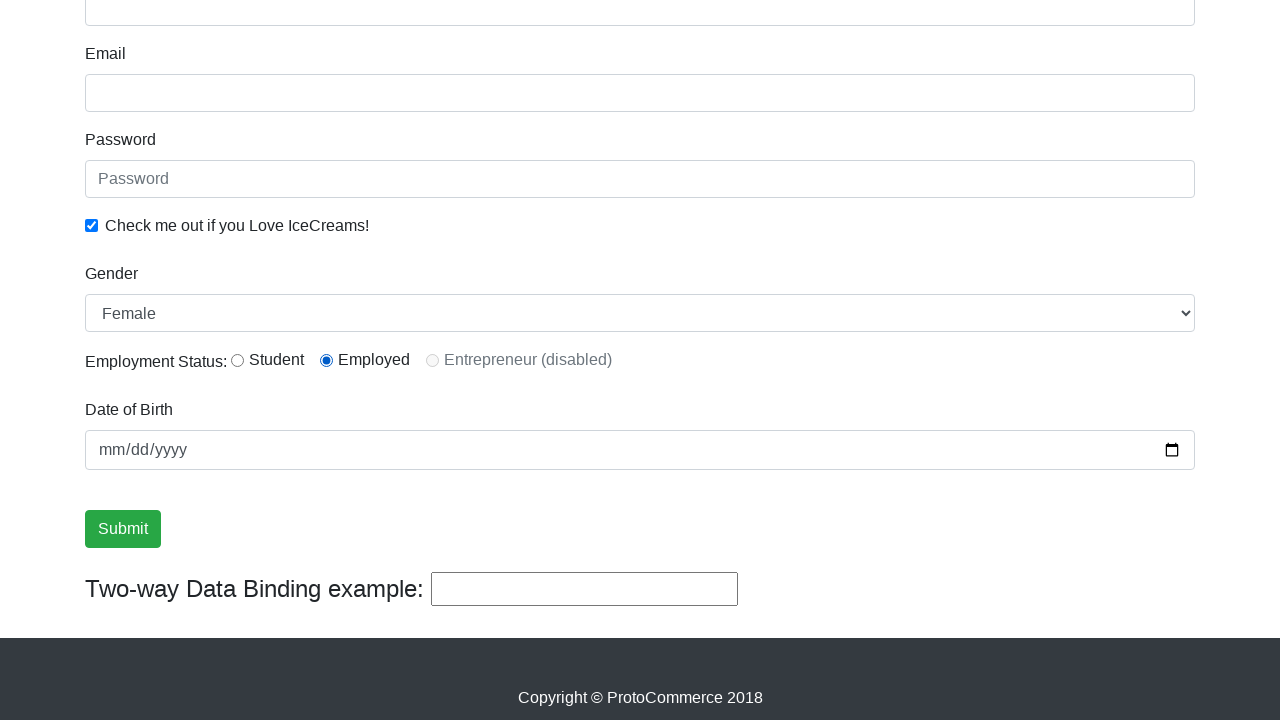

Filled password field with '12345' on internal:attr=[placeholder="Password"i]
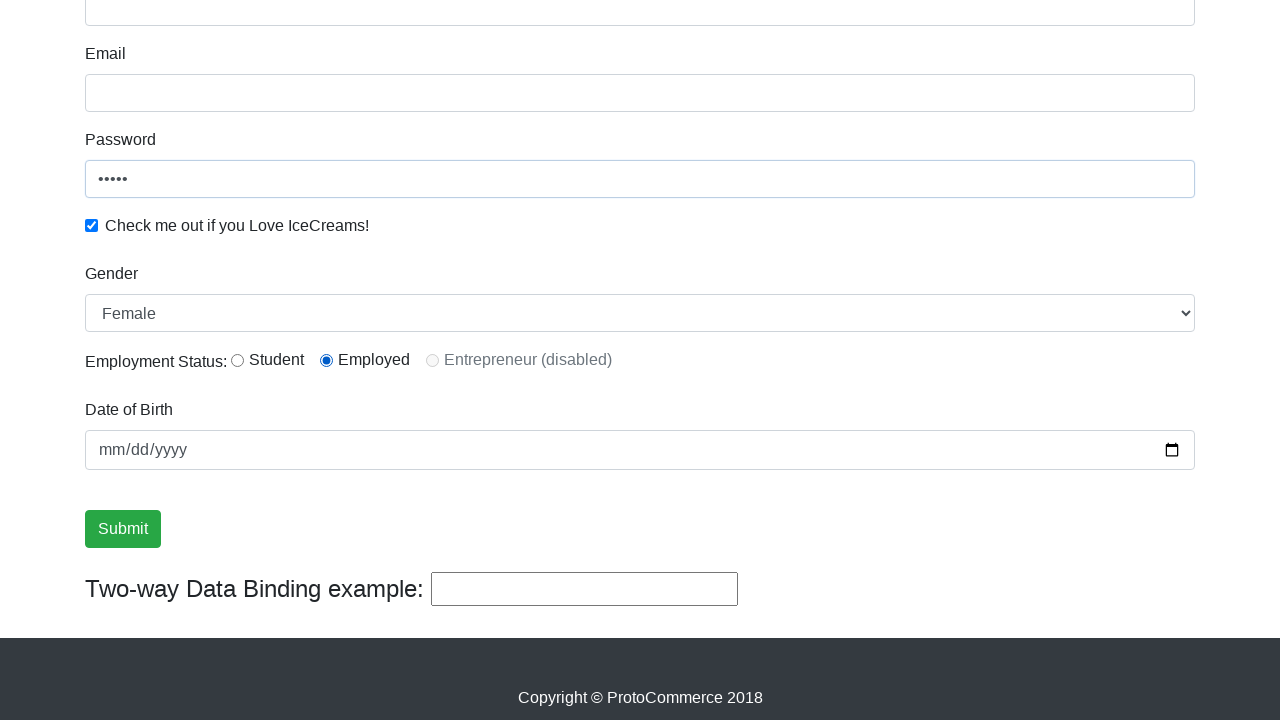

Clicked Submit button at (123, 529) on internal:role=button[name="Submit"i]
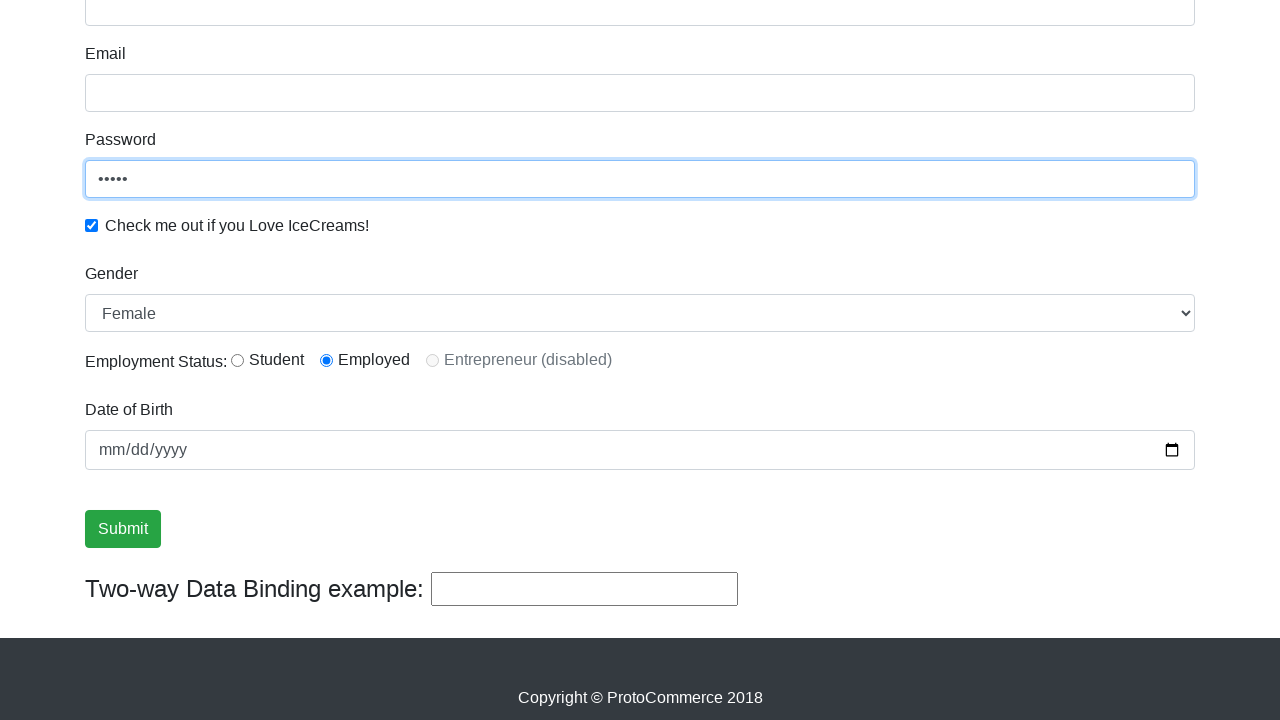

Clicked success message to verify form submission at (640, 360) on internal:text="Success! The Form has been submitted successfully!."i
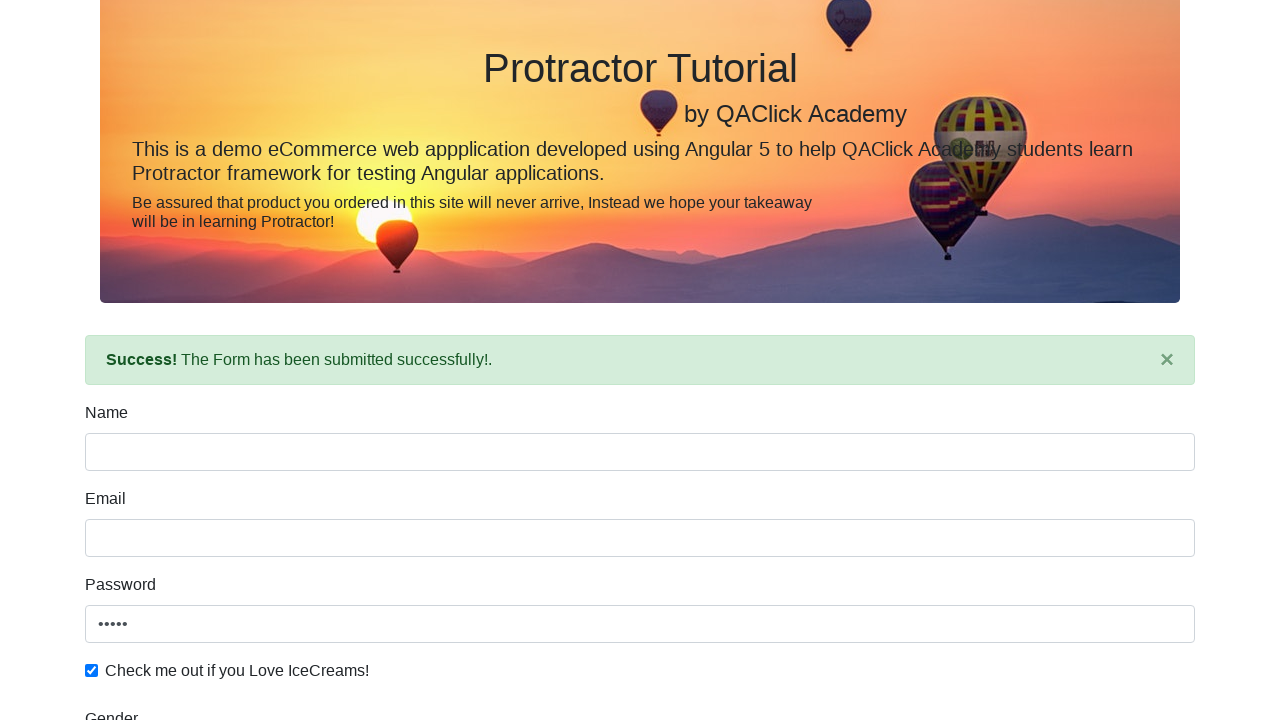

Navigated to Shop page at (349, 28) on internal:role=link[name="Shop"i]
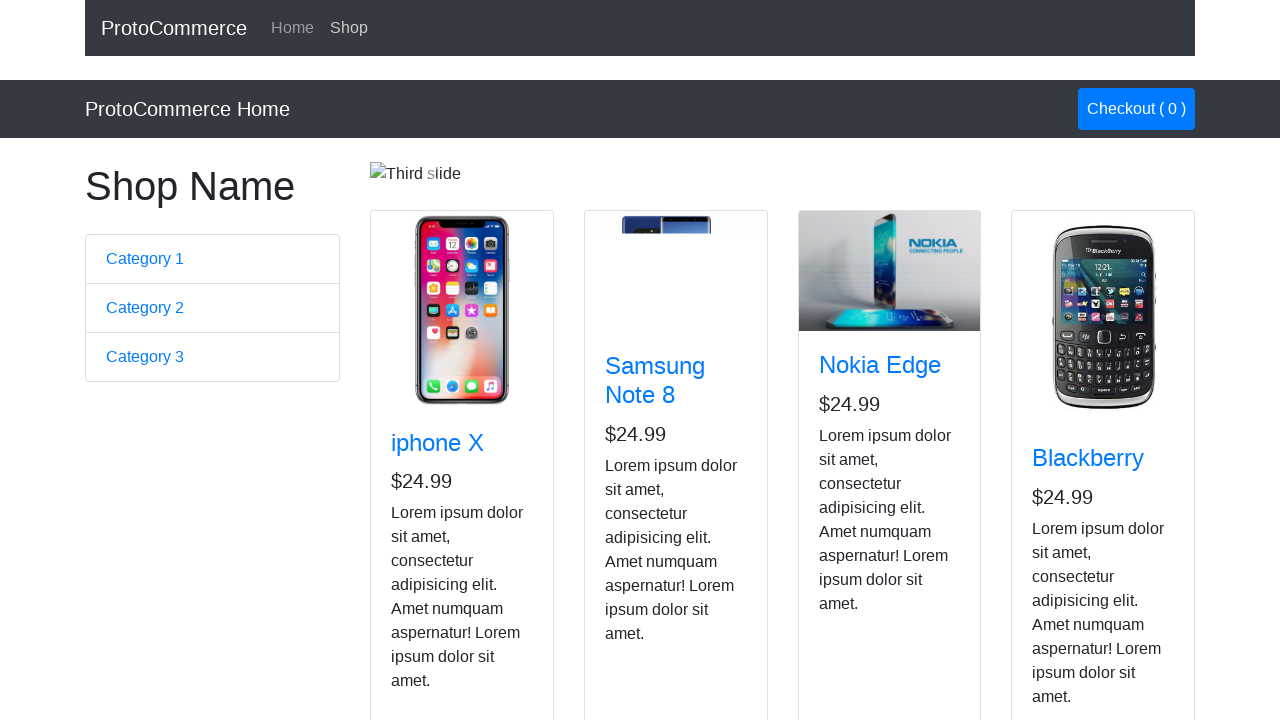

Added Nokia Edge item to cart at (854, 528) on app-card >> internal:has-text="Nokia Edge"i >> internal:role=button
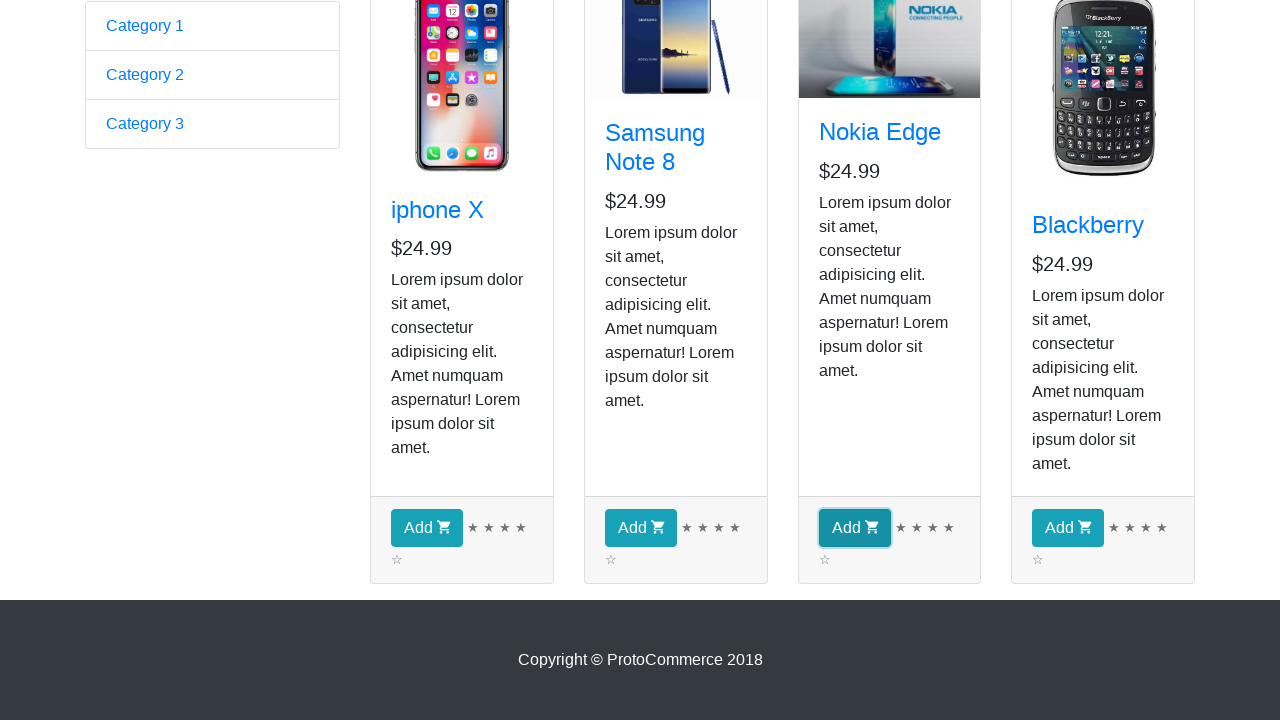

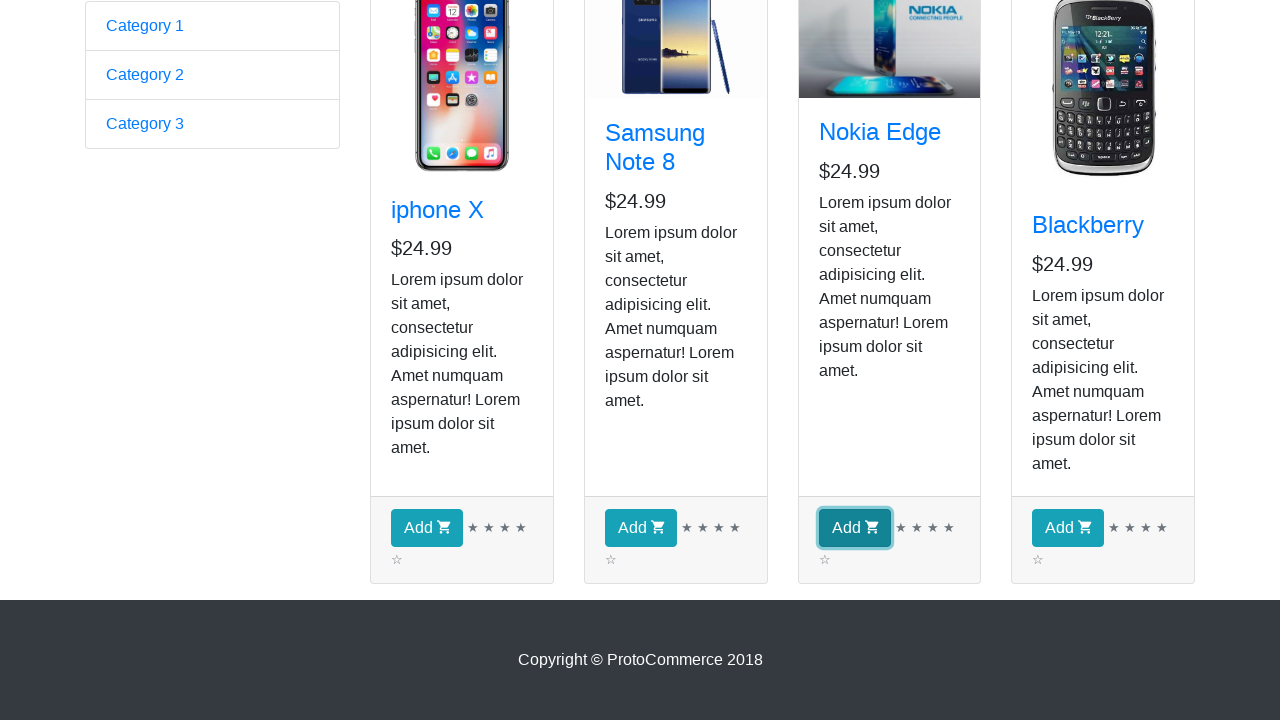